Tests dynamic controls functionality by clicking a remove button to remove a checkbox, then clicking an add button to add it back

Starting URL: https://the-internet.herokuapp.com/dynamic_controls

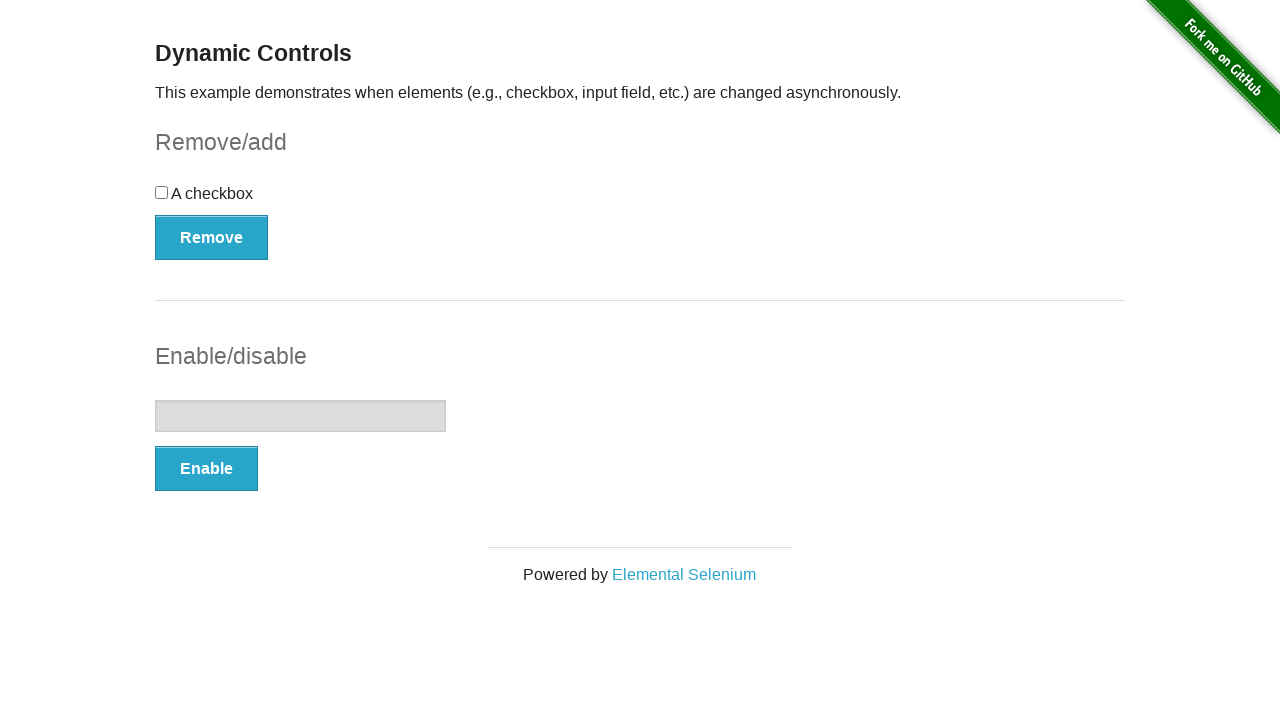

Clicked Remove button to remove the checkbox at (212, 237) on xpath=//*[@id="checkbox-example"]/button
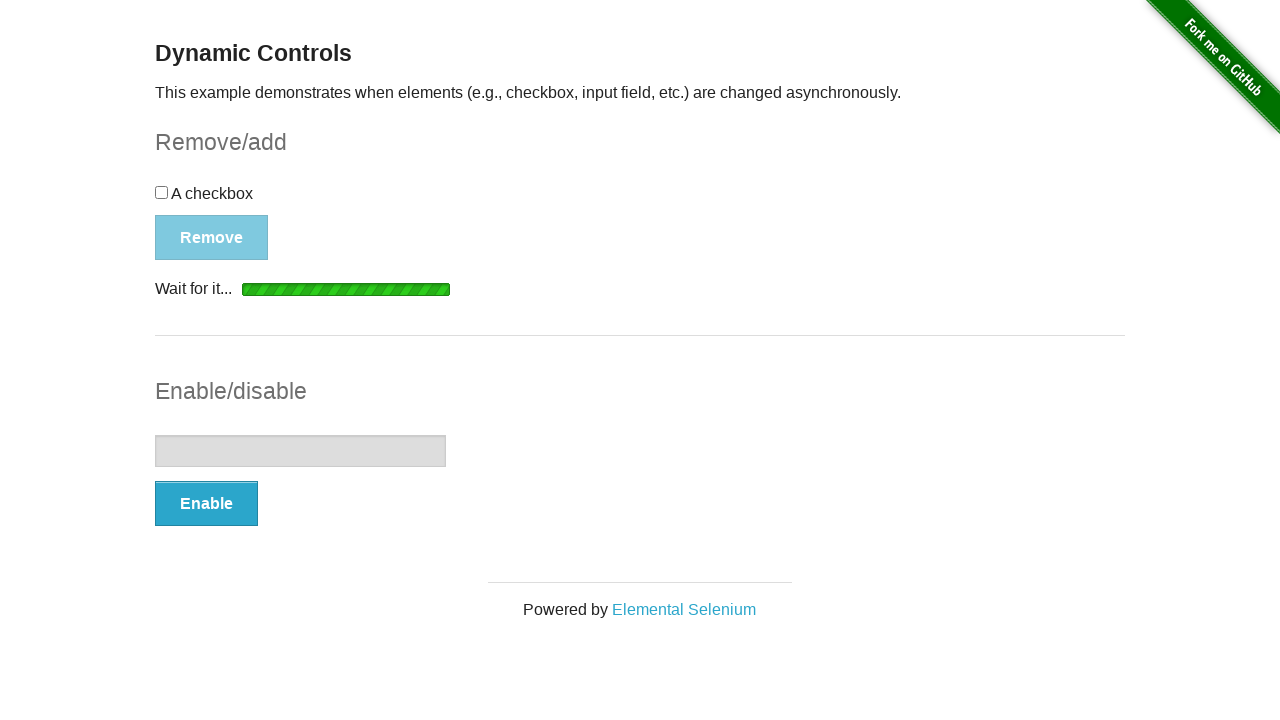

Waited for Add button to become visible
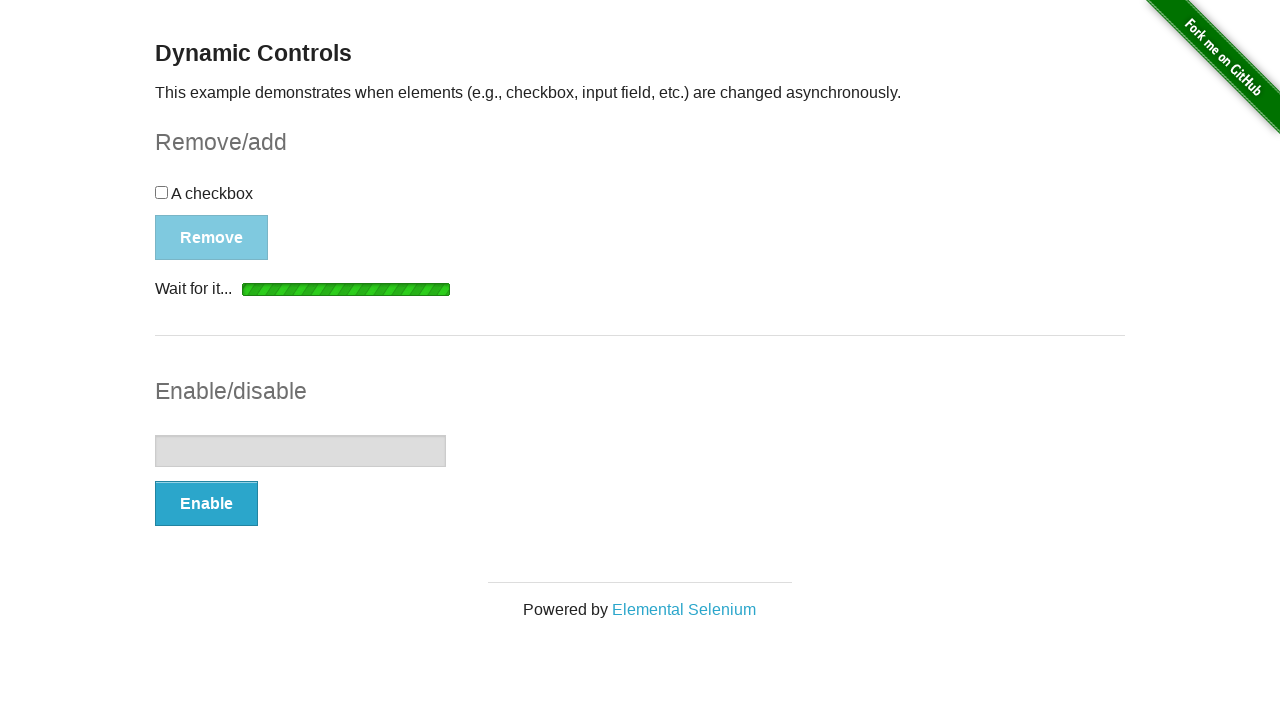

Clicked Add button to add the checkbox back at (196, 208) on xpath=//*[@id="checkbox-example"]/button
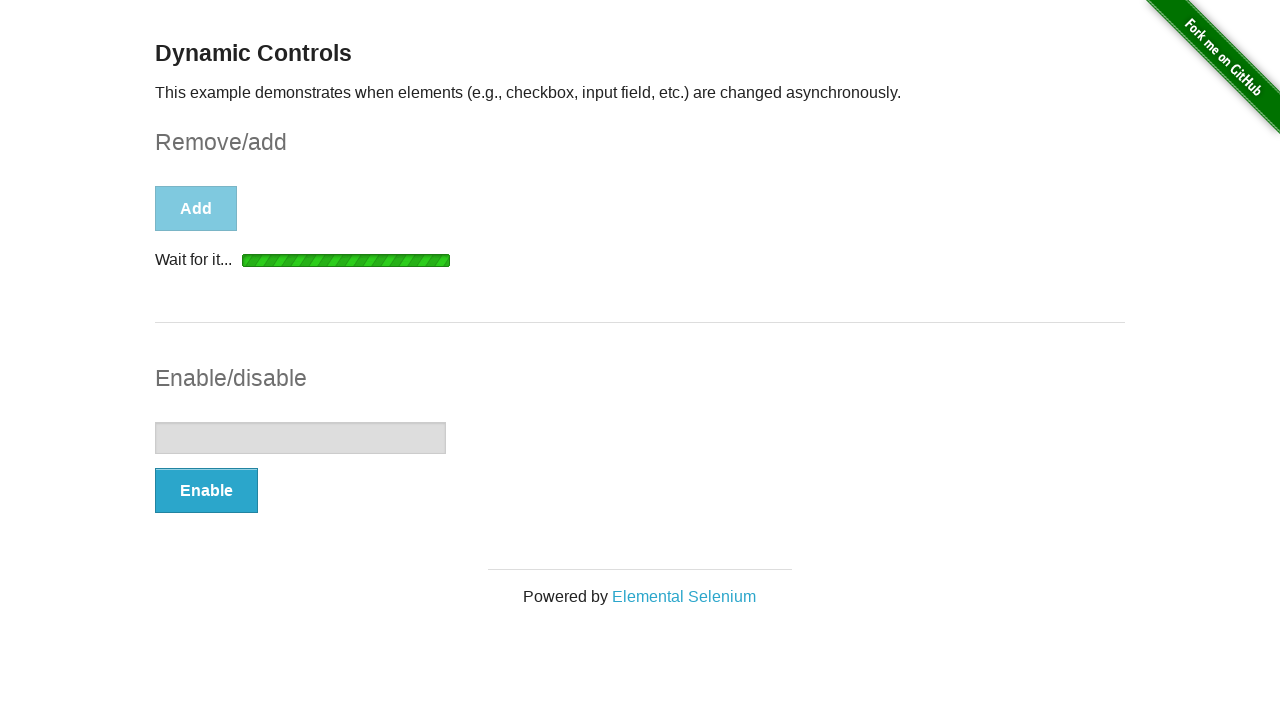

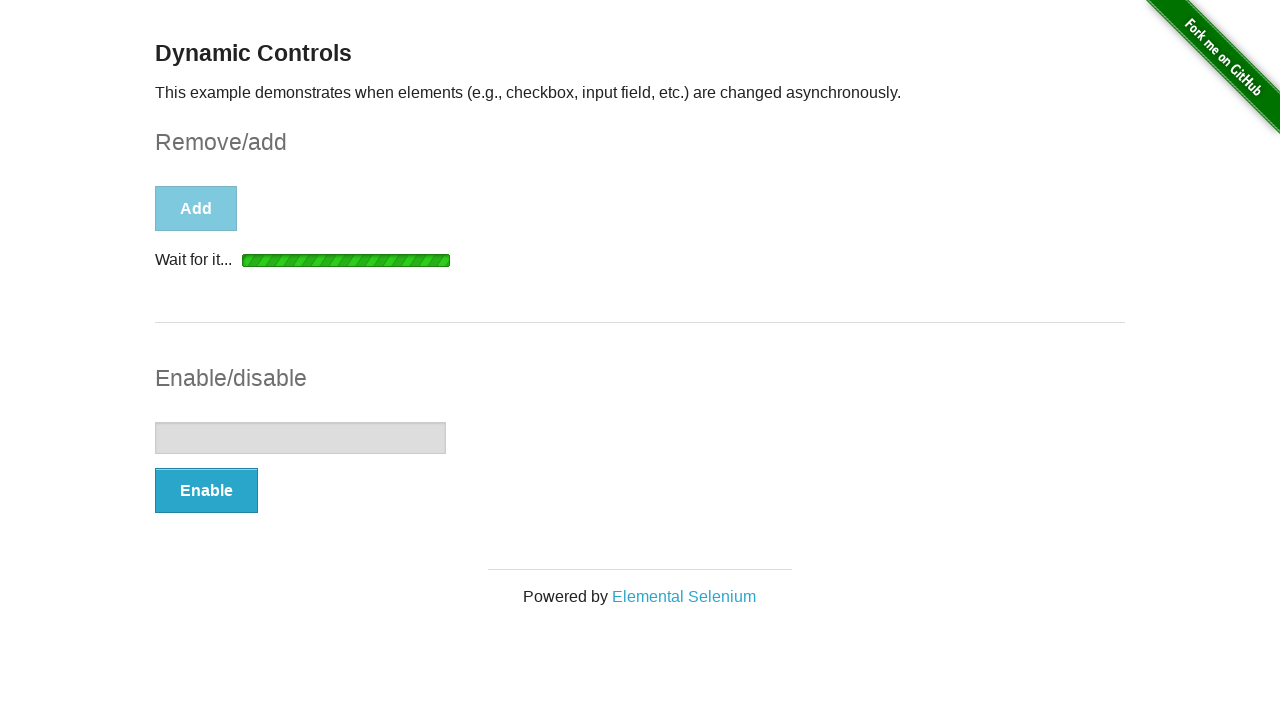